Clicks on the forgot password link to navigate to password reset page

Starting URL: https://sa-rc.litebox.ru/accounts/login/

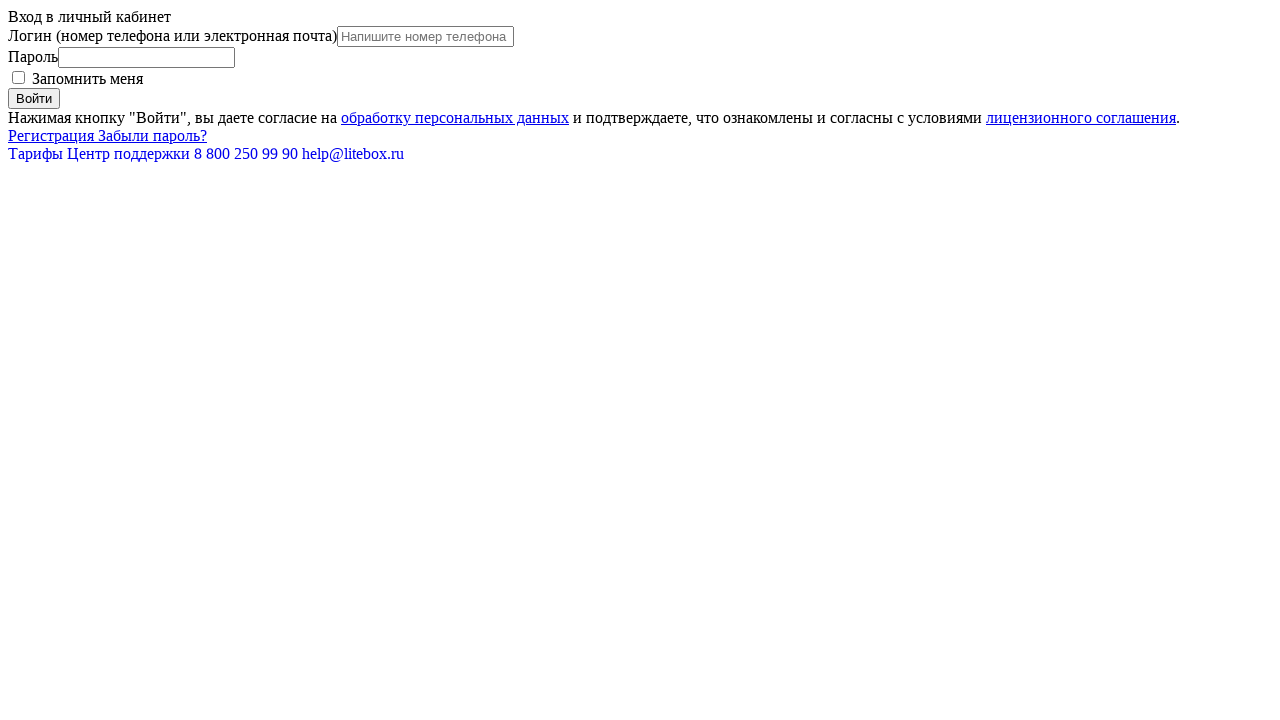

Navigated to login page
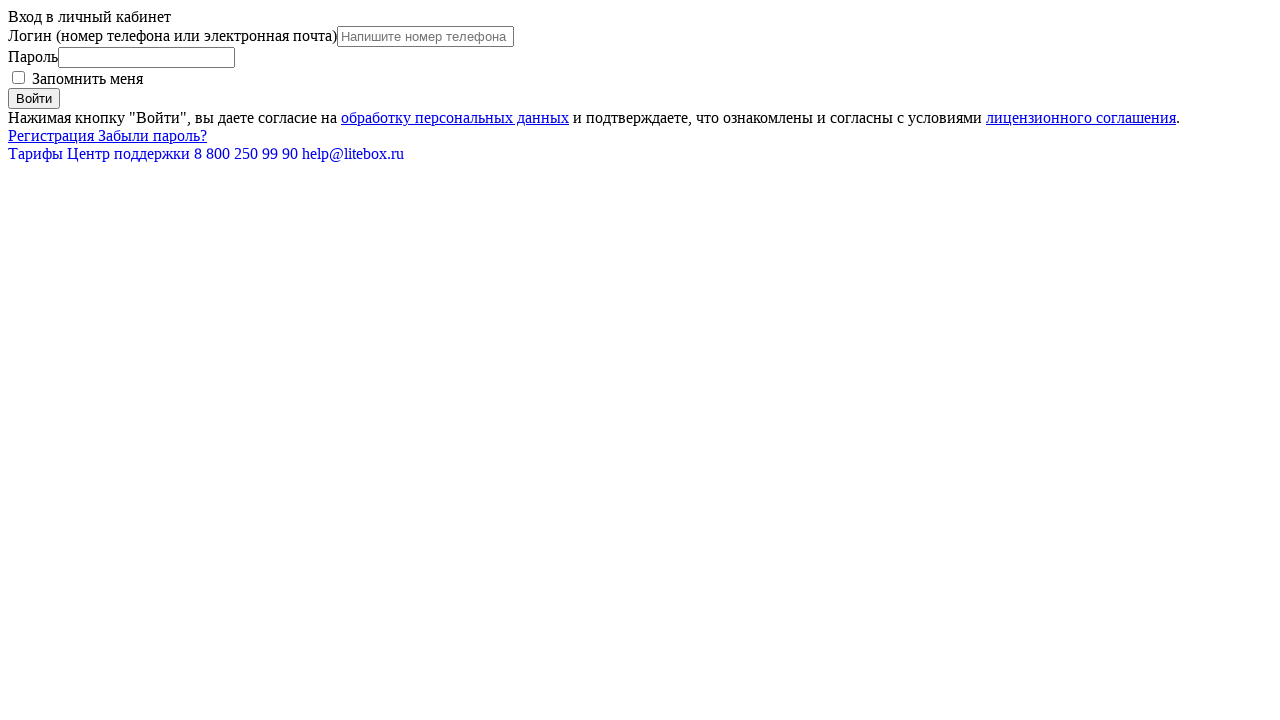

Clicked forgot password link to navigate to password reset page at (152, 136) on text=Забыли пароль?
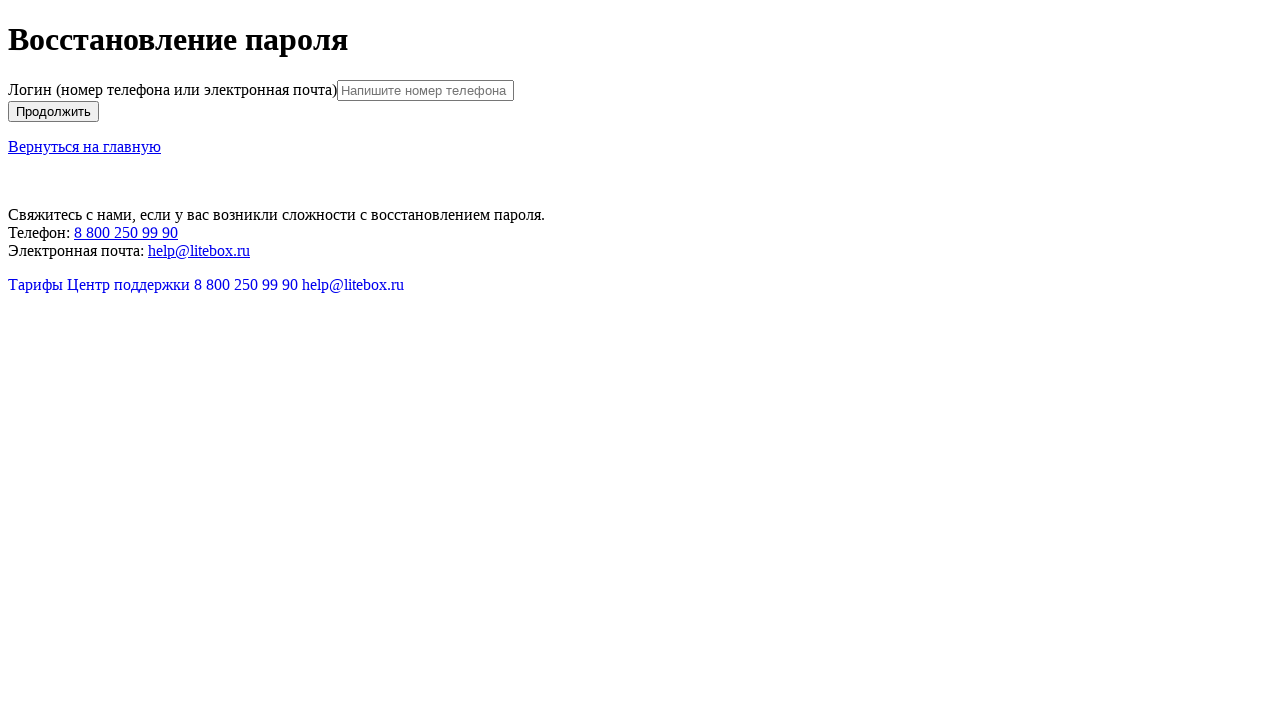

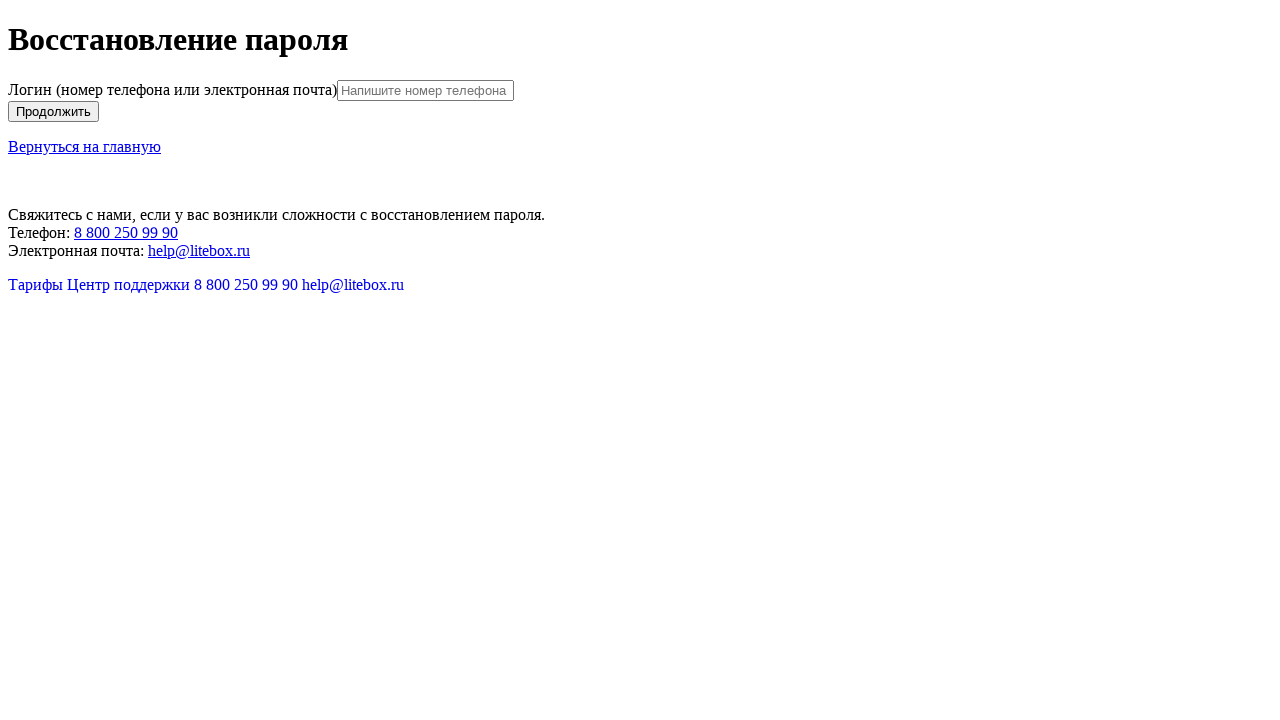